Tests multi-level hover menu navigation - hover over Courses, then Data Warehouse Training, then click MicroStrategy Training

Starting URL: http://greenstech.in/selenium-course-content.html

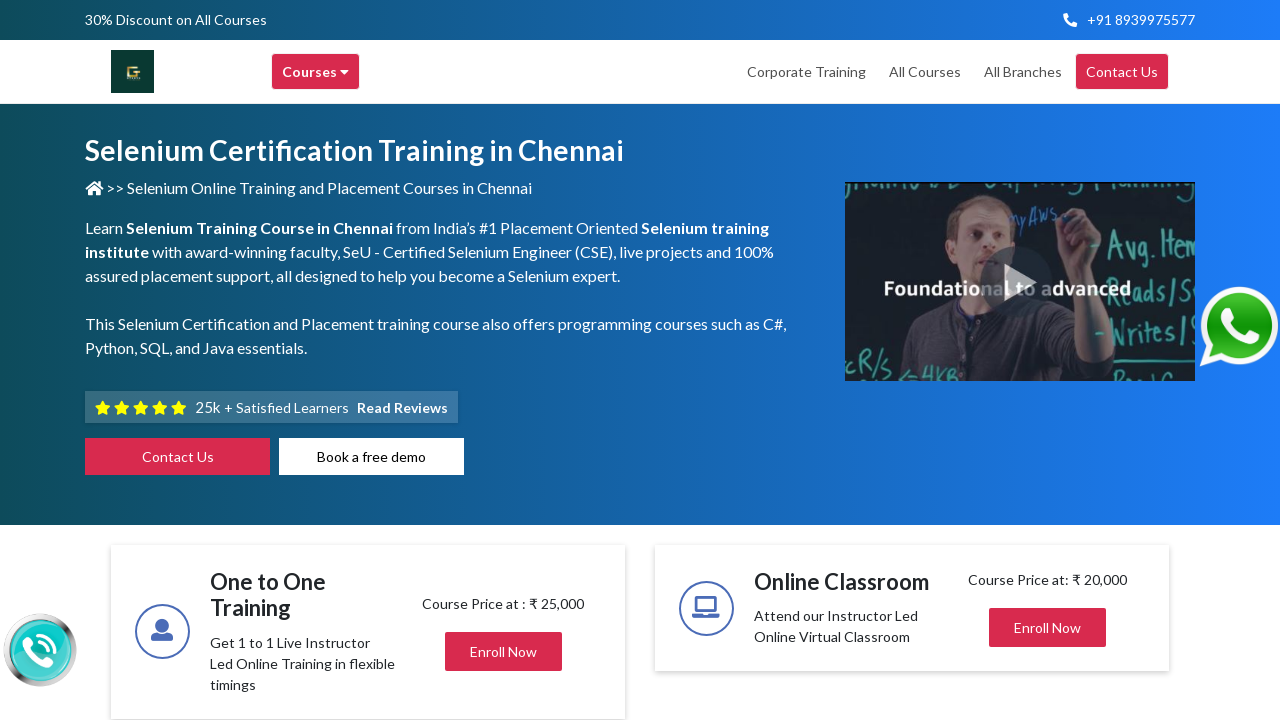

Hovered over Courses menu at (316, 72) on xpath=//div[contains(text(), 'Courses')]
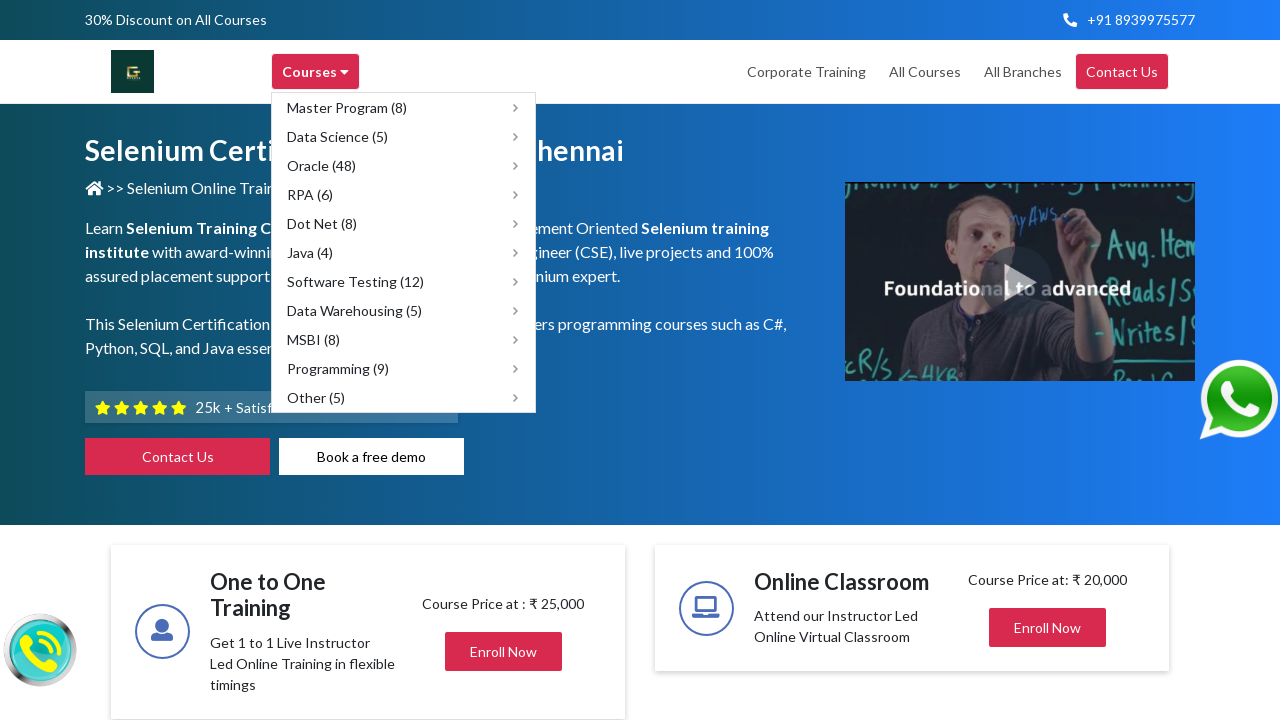

Waited 1000ms for submenu to appear
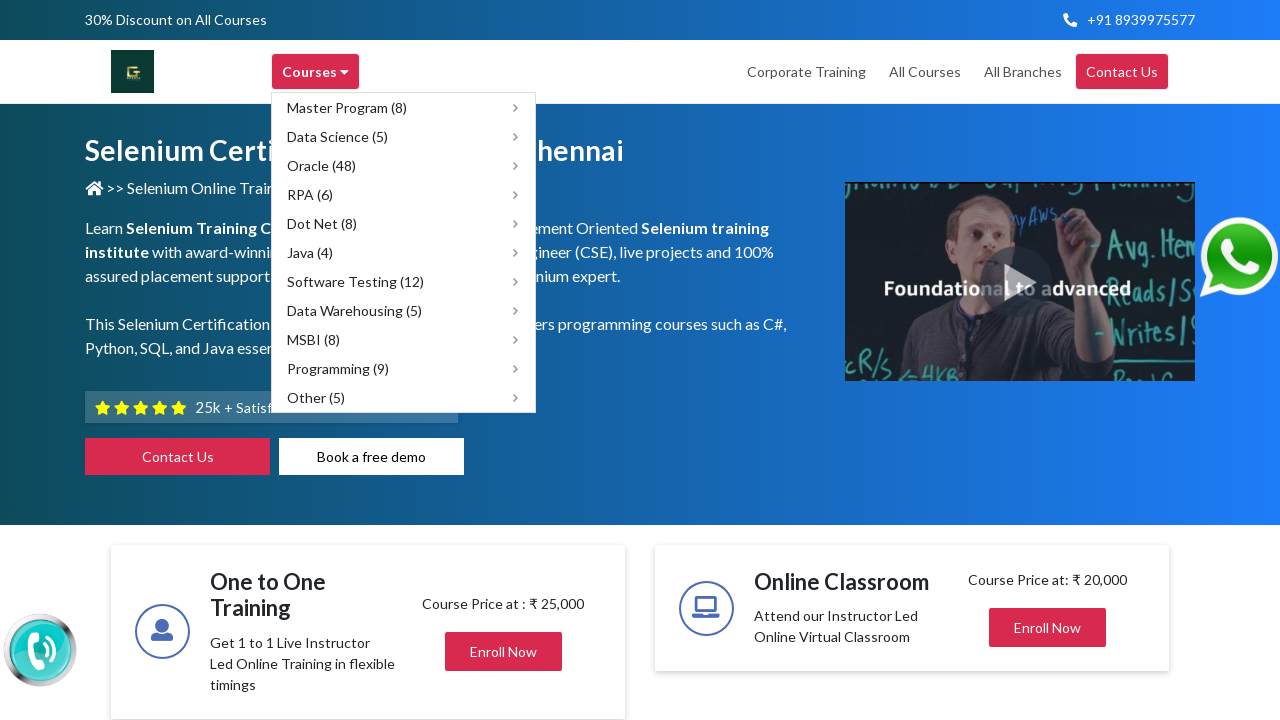

Hovered over Data Warehousing (5) submenu at (354, 310) on xpath=//span[text()='Data Warehousing (5)']
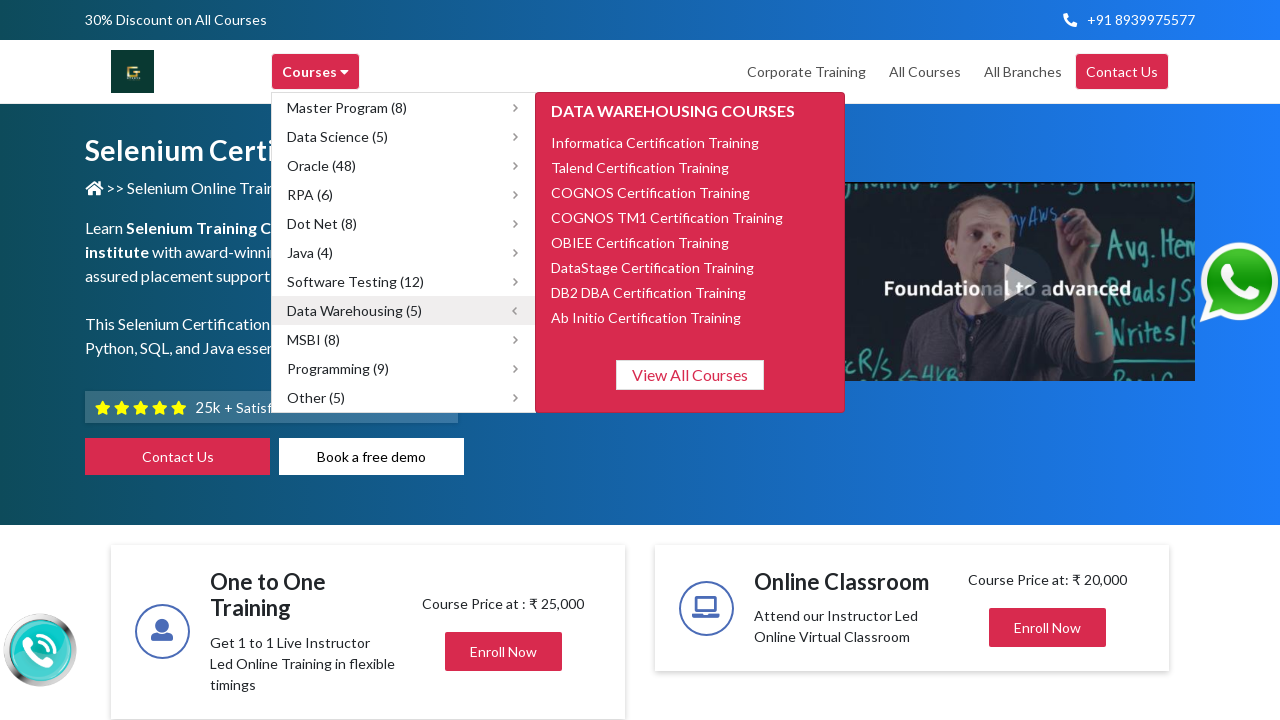

Waited 1000ms for training options to appear
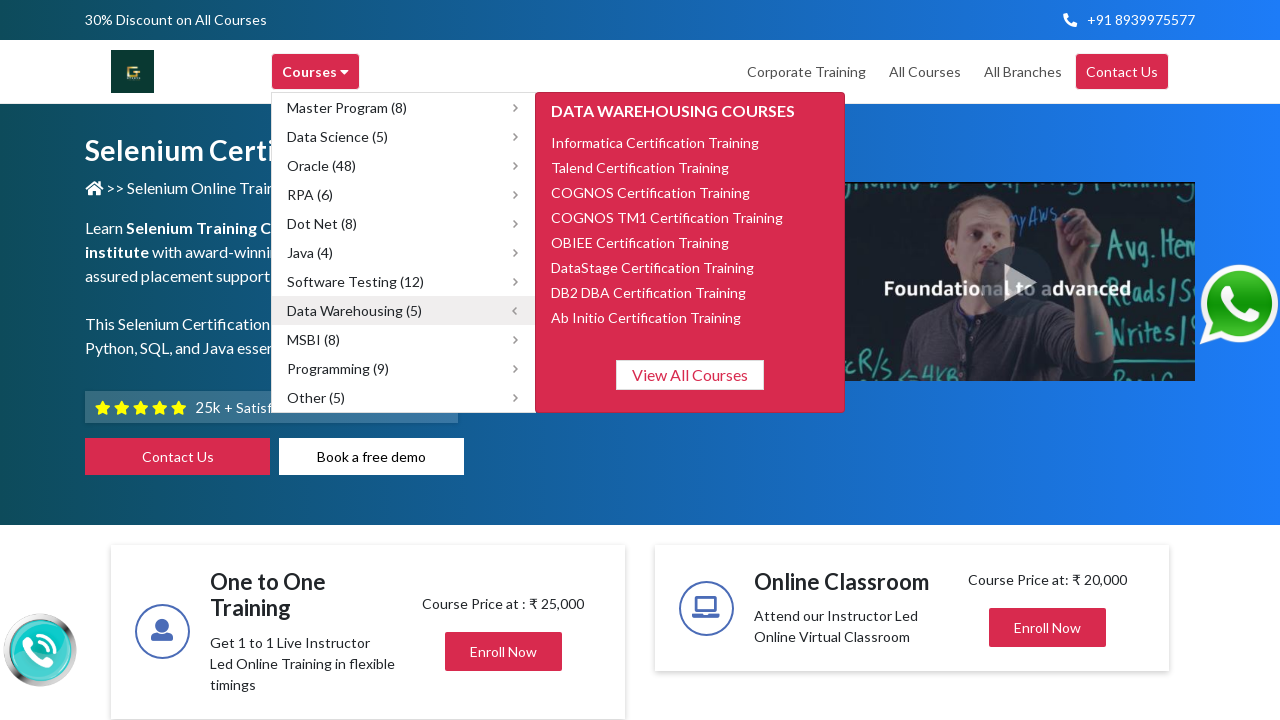

Clicked COGNOS TM1 Certification Training link at (667, 217) on xpath=//span[text()='COGNOS TM1 Certification Training']
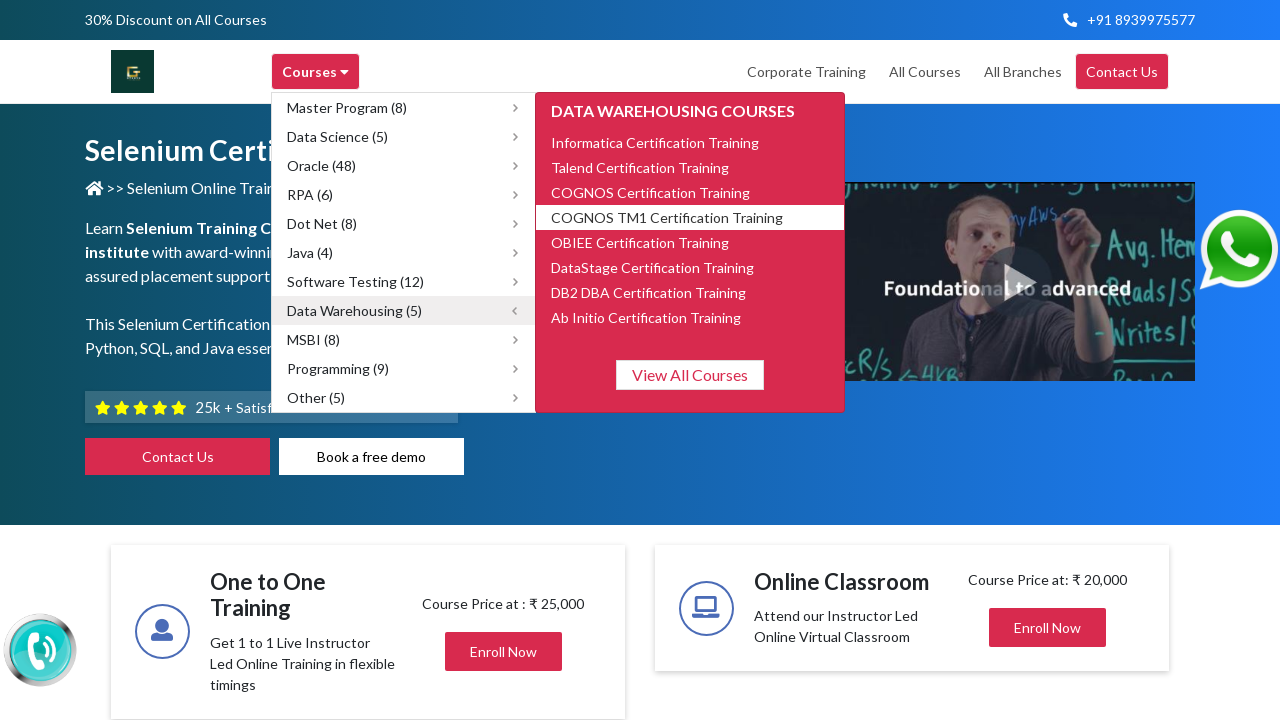

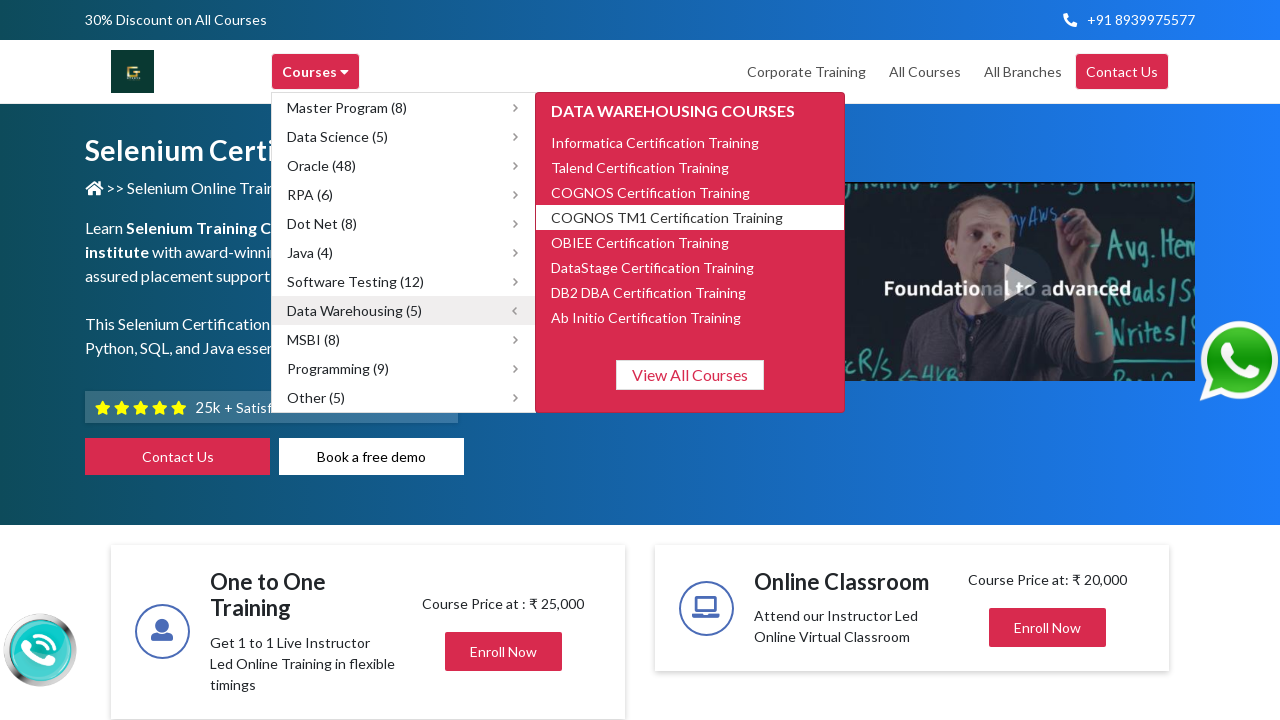